Tests AJAX functionality by clicking a button and waiting for dynamically loaded content to appear

Starting URL: http://uitestingplayground.com/ajax

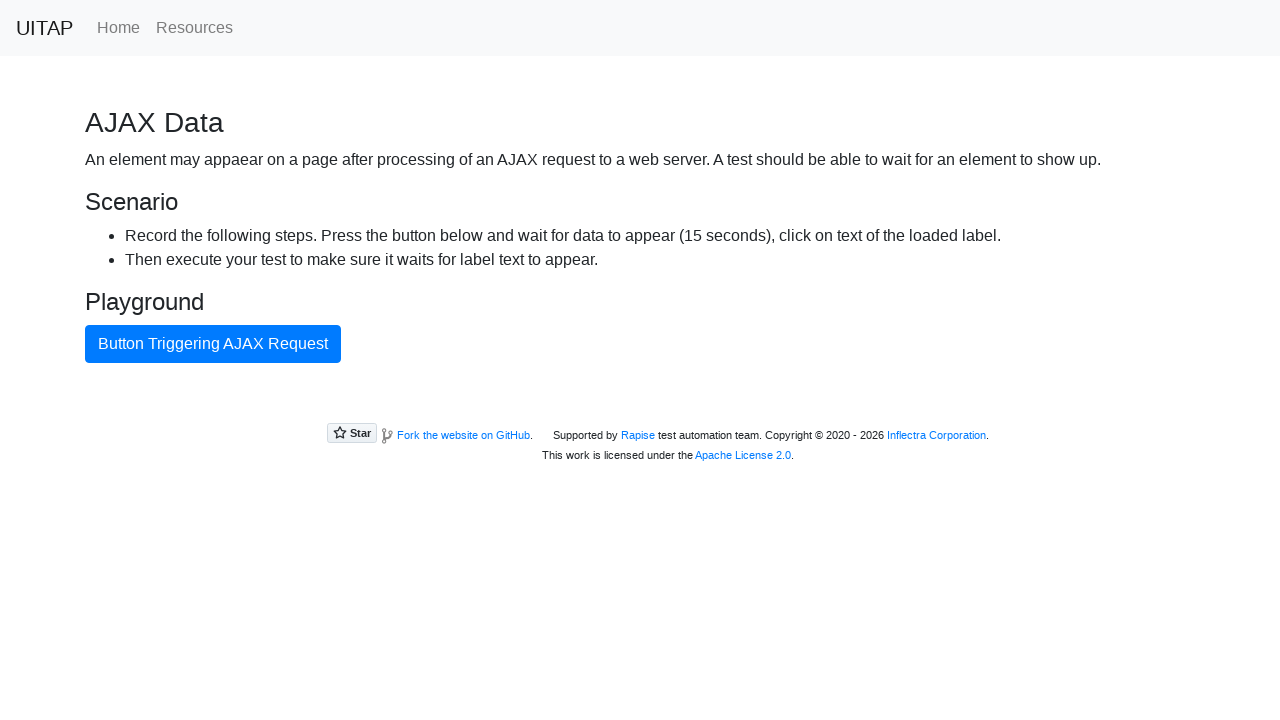

Clicked AJAX button to trigger data loading at (213, 344) on button#ajaxButton
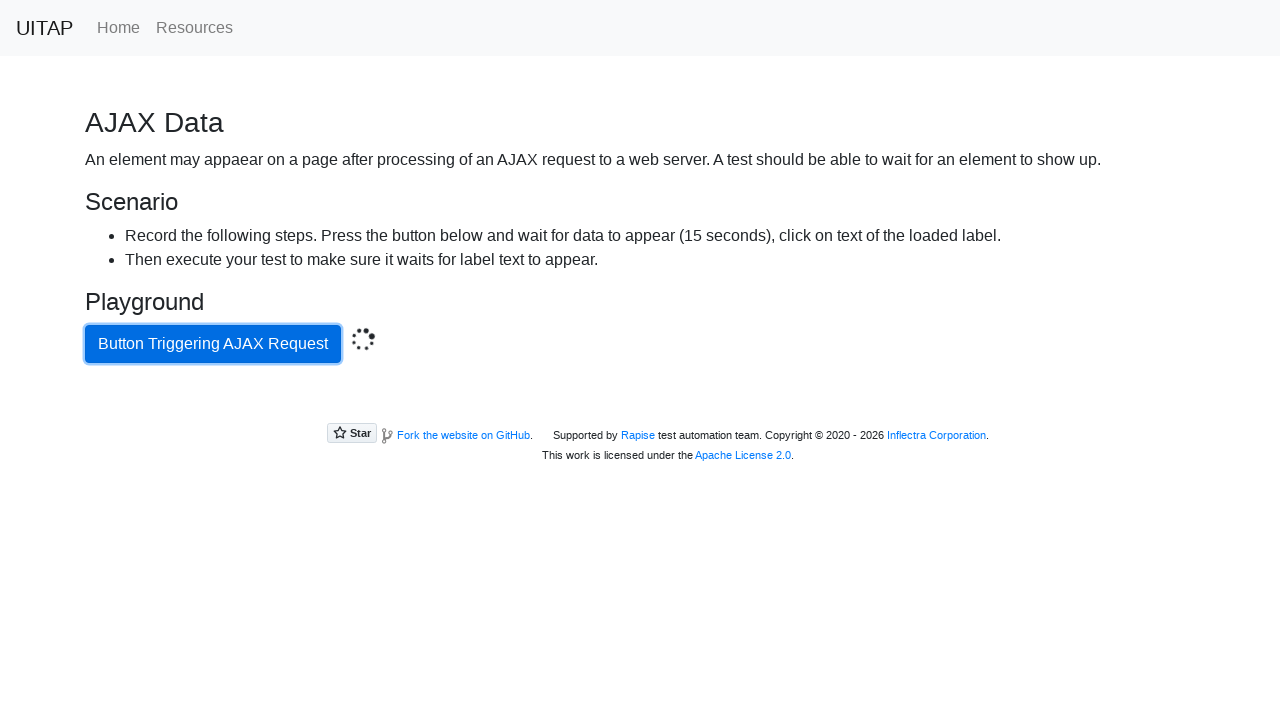

Waited for success message to appear - dynamically loaded content is now visible
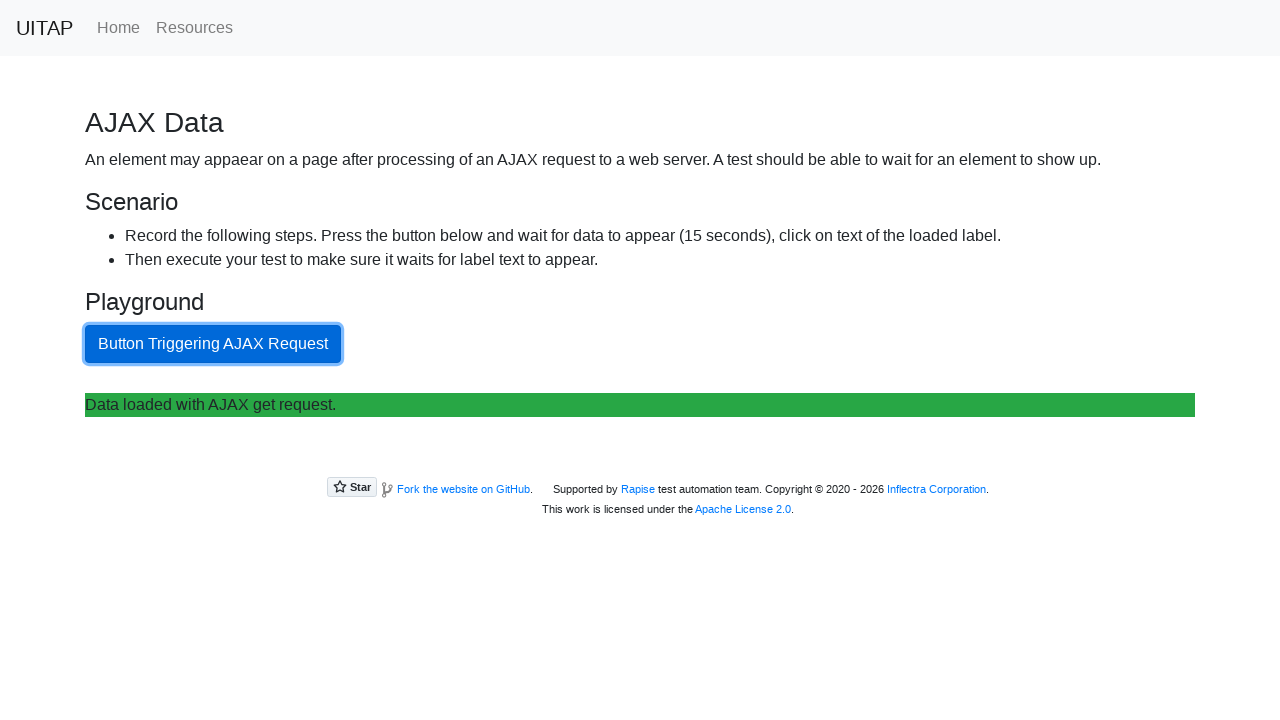

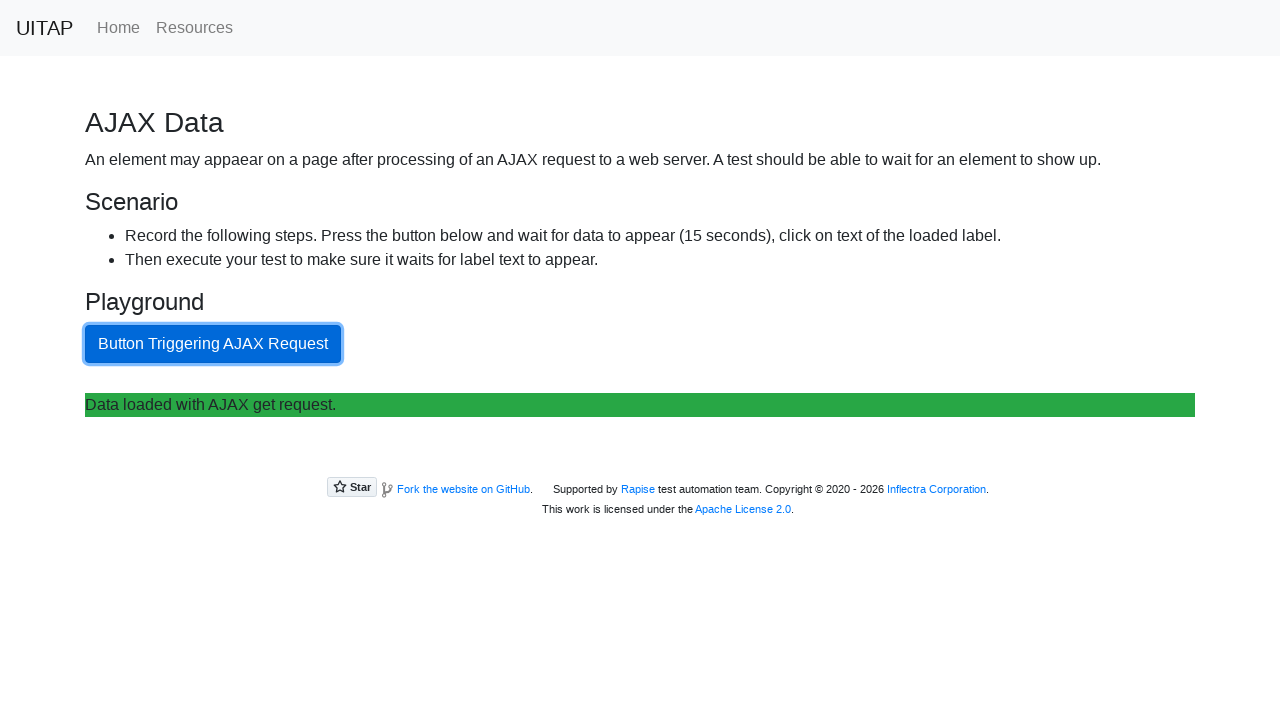